Tests that the currently applied filter link is highlighted correctly

Starting URL: https://demo.playwright.dev/todomvc

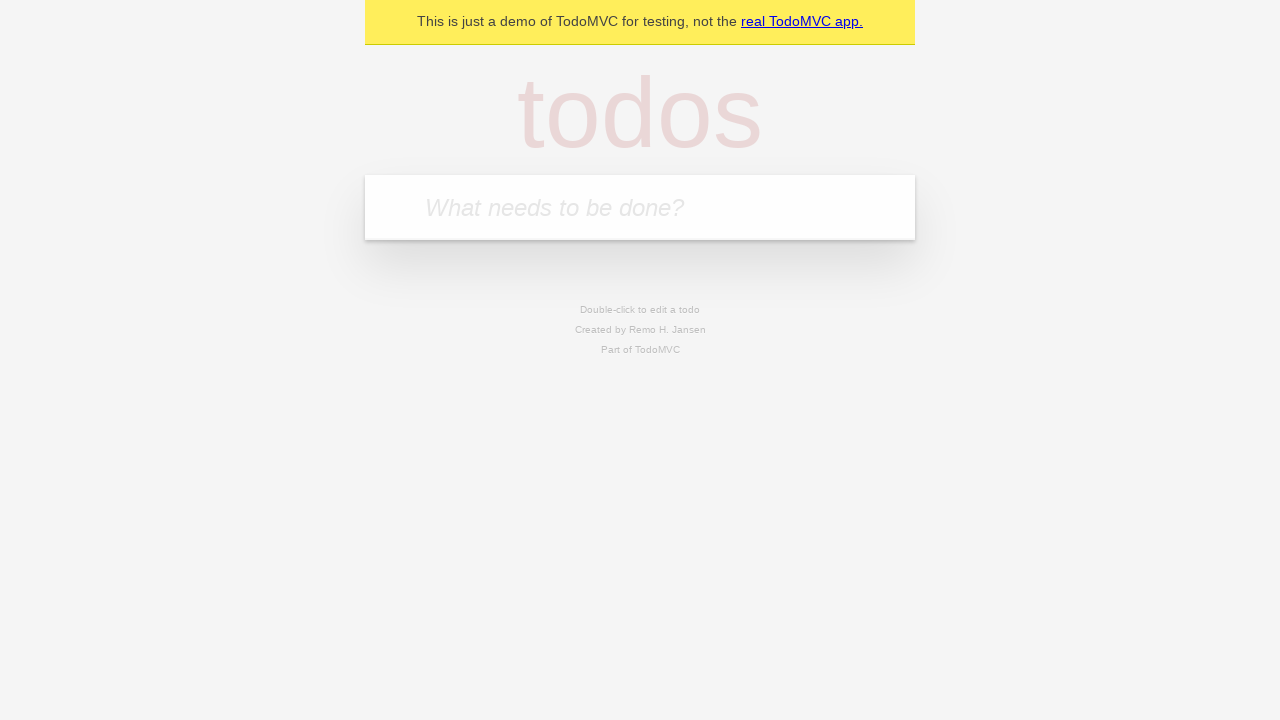

Filled todo input with 'buy some cheese' on internal:attr=[placeholder="What needs to be done?"i]
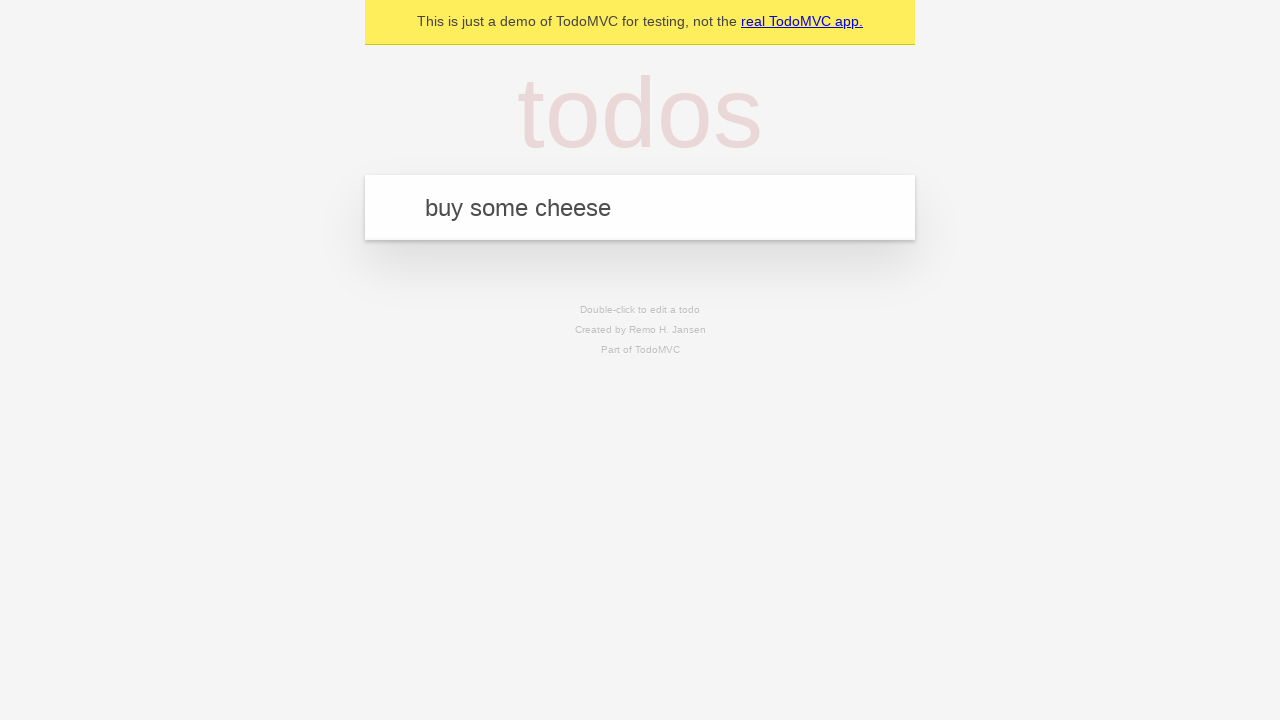

Pressed Enter to create first todo on internal:attr=[placeholder="What needs to be done?"i]
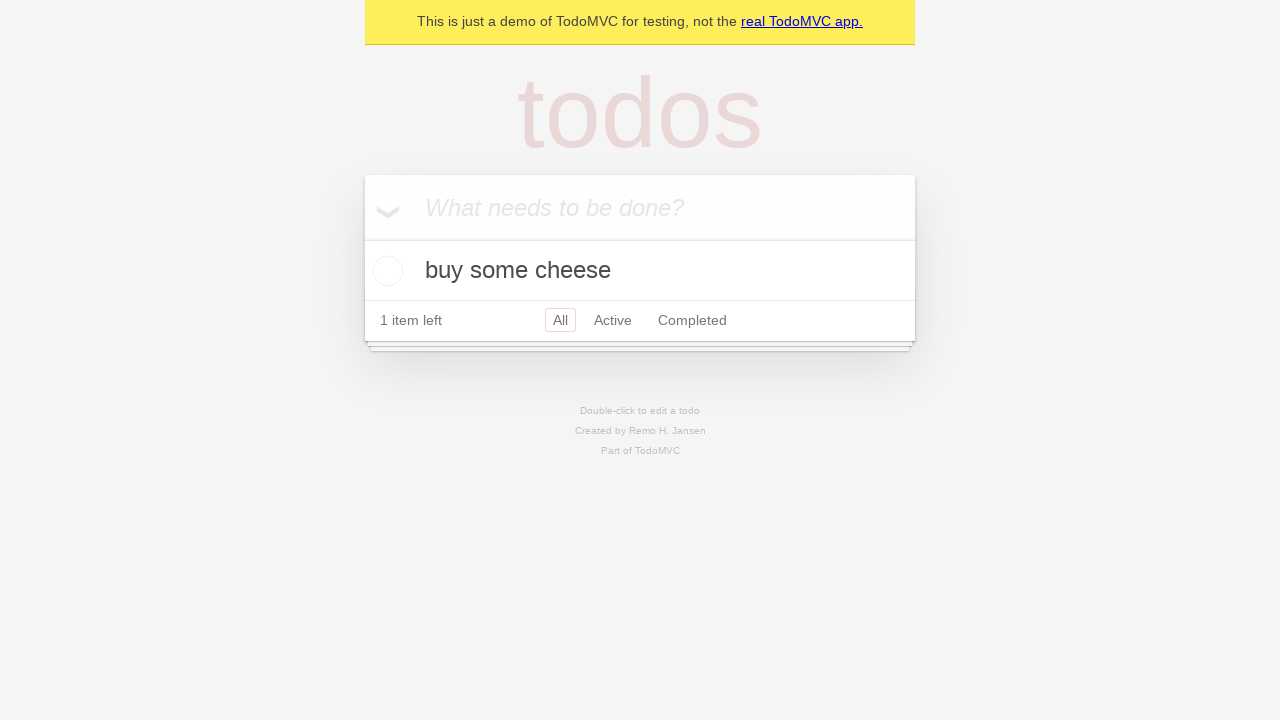

Filled todo input with 'feed the cat' on internal:attr=[placeholder="What needs to be done?"i]
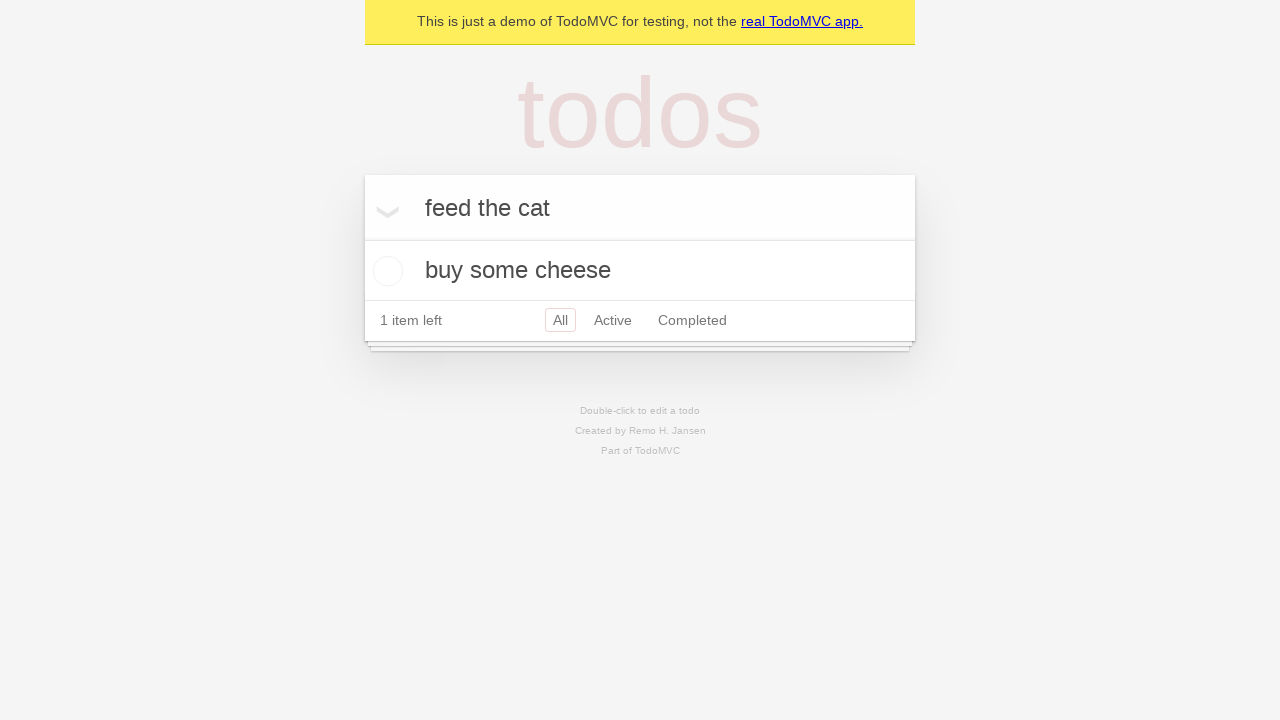

Pressed Enter to create second todo on internal:attr=[placeholder="What needs to be done?"i]
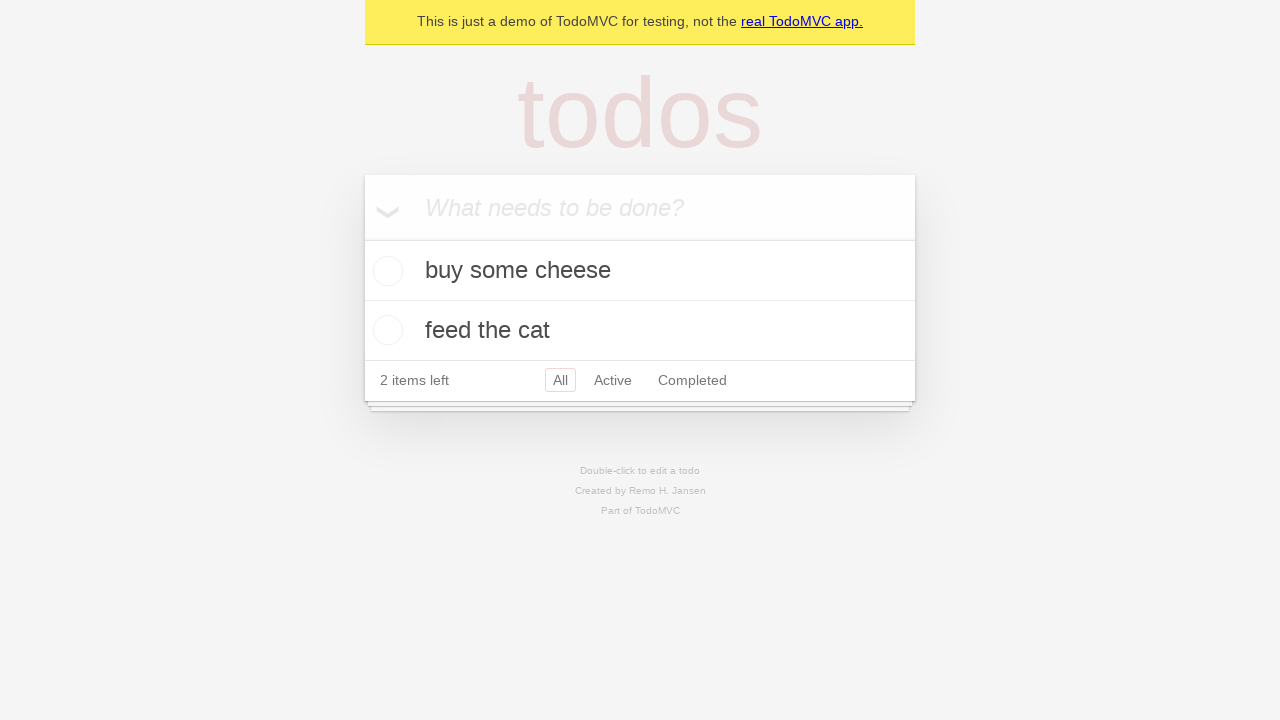

Filled todo input with 'book a doctors appointment' on internal:attr=[placeholder="What needs to be done?"i]
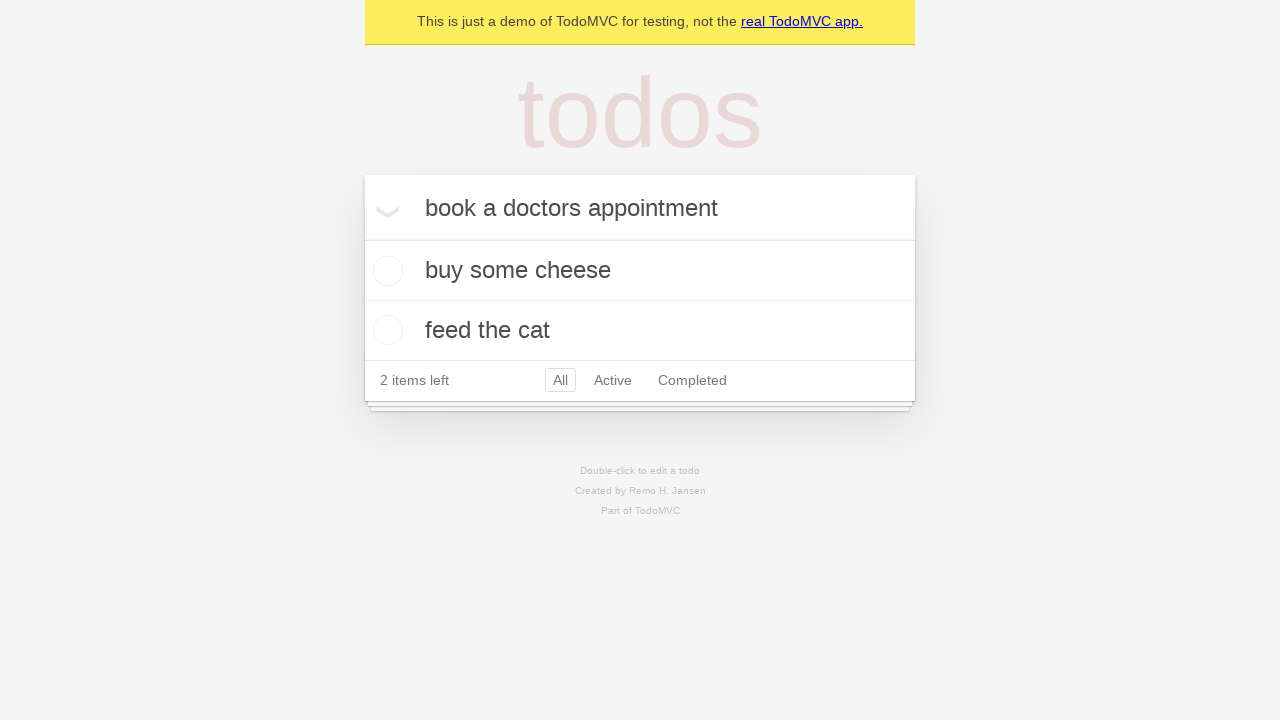

Pressed Enter to create third todo on internal:attr=[placeholder="What needs to be done?"i]
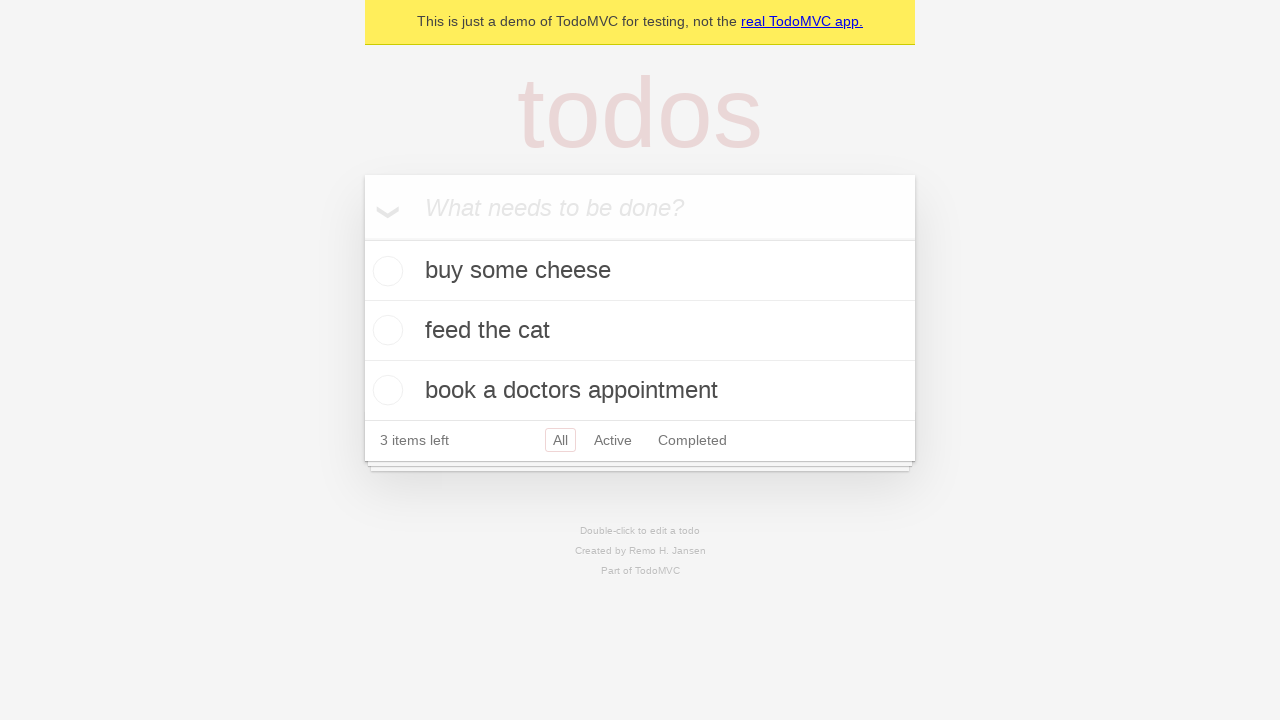

Clicked Active filter link at (613, 440) on internal:role=link[name="Active"i]
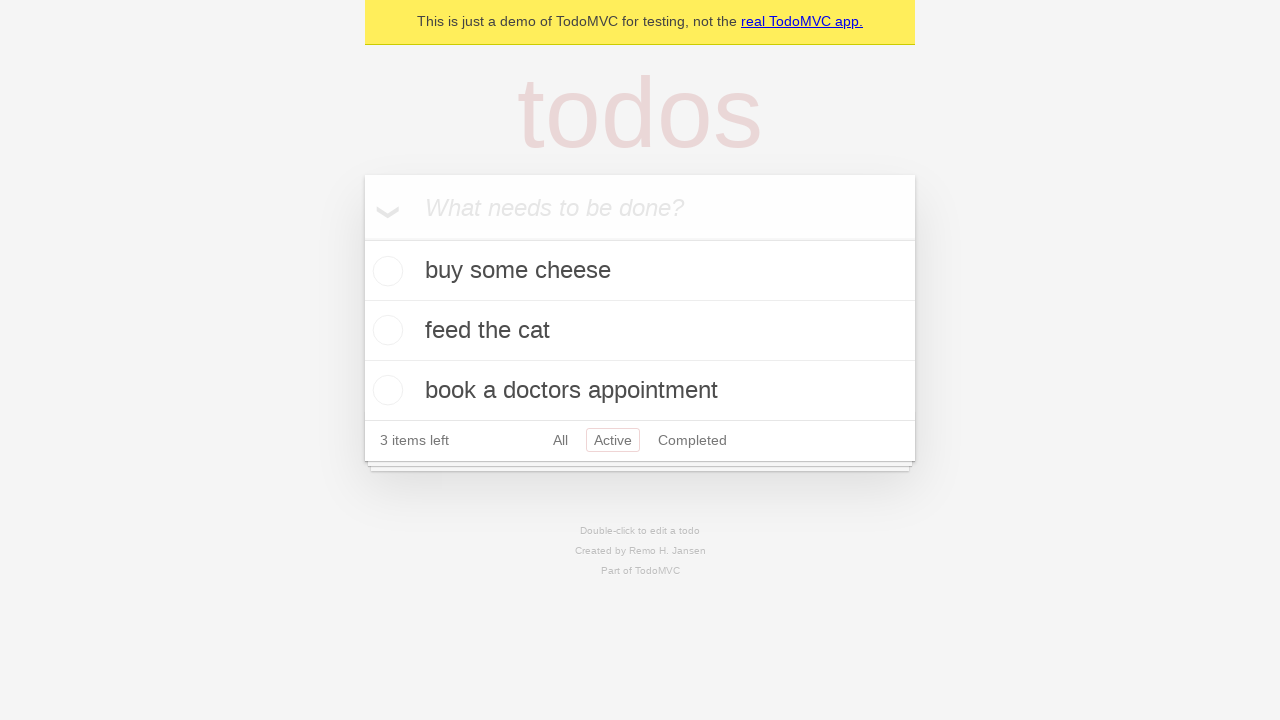

Clicked Completed filter link to verify it highlights correctly at (692, 440) on internal:role=link[name="Completed"i]
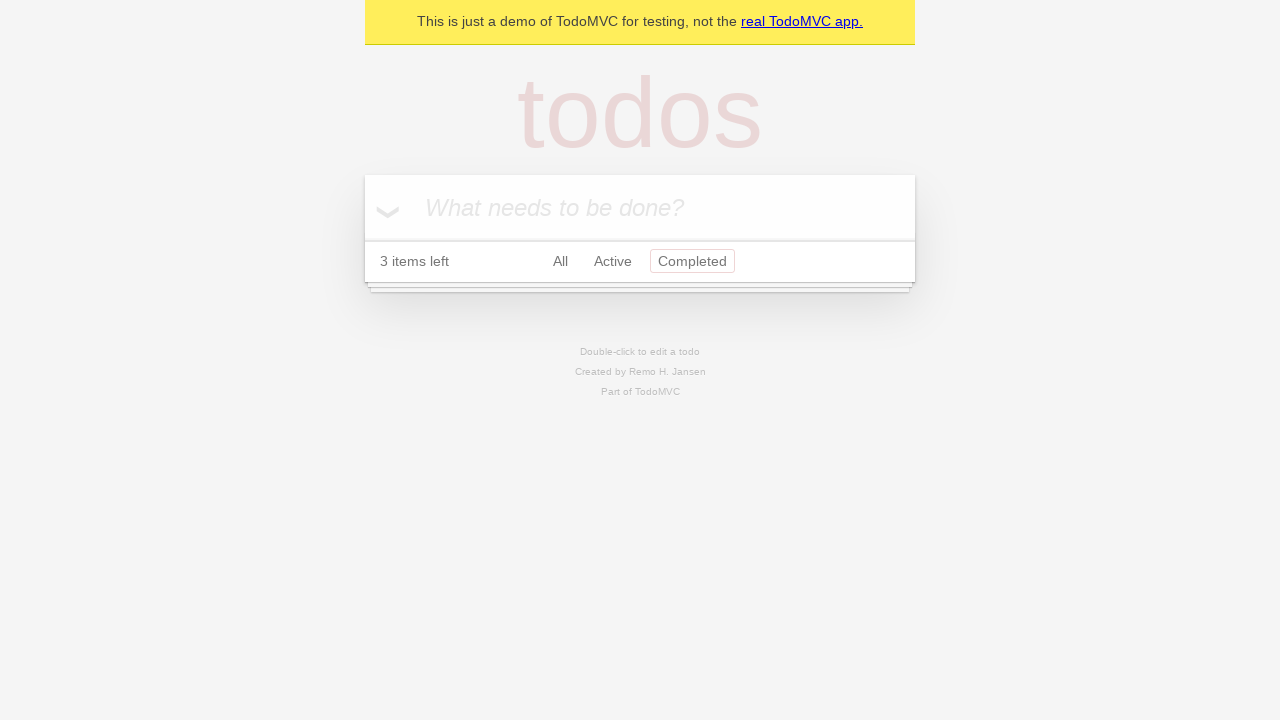

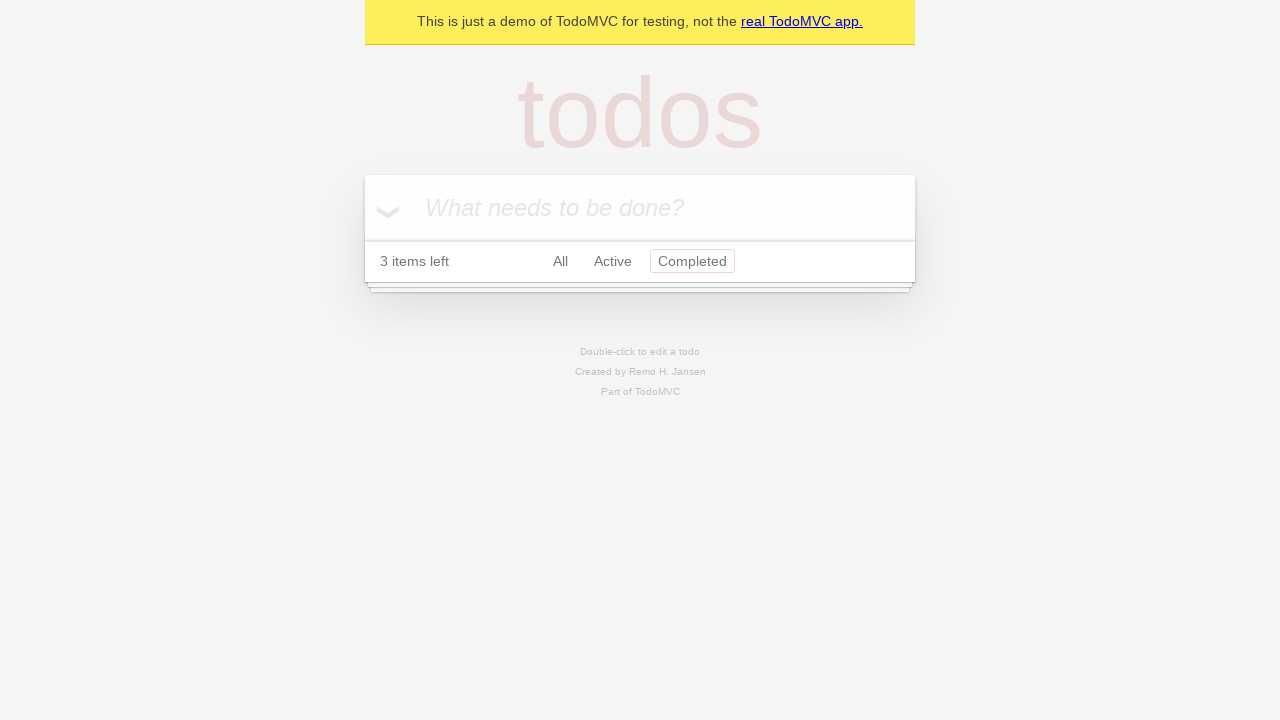